Tests navigation to the About Us page by clicking the link and verifying the page title displays correctly

Starting URL: https://parabank.parasoft.com/parabank

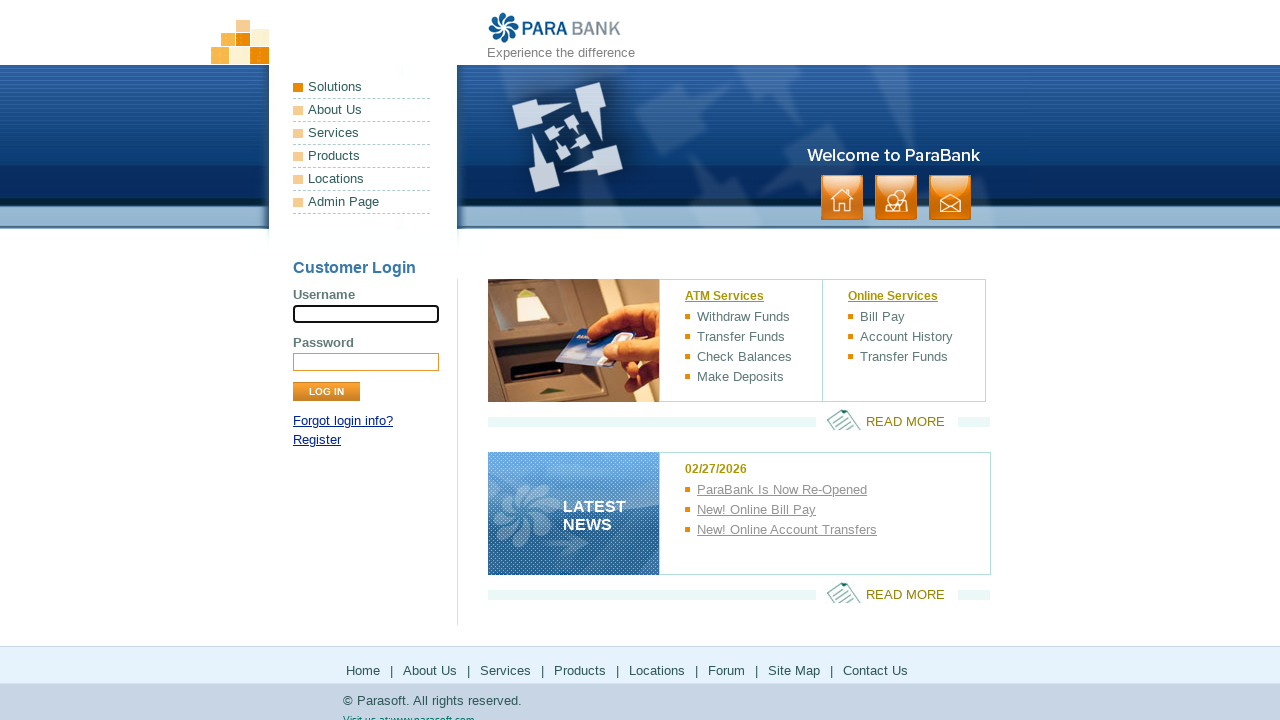

Clicked on About Us link in navigation menu at (362, 110) on xpath=/html/body/div[1]/div[2]/ul[1]/li[2]/a
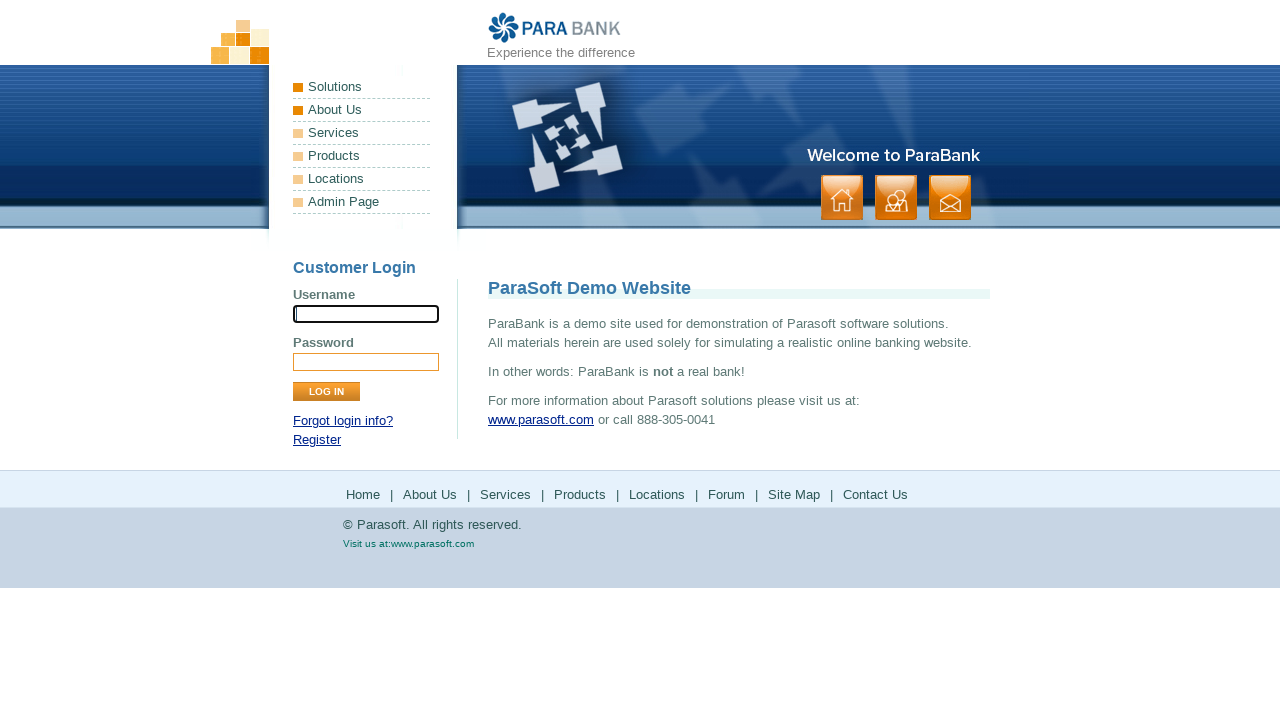

Waited for page title element to be visible
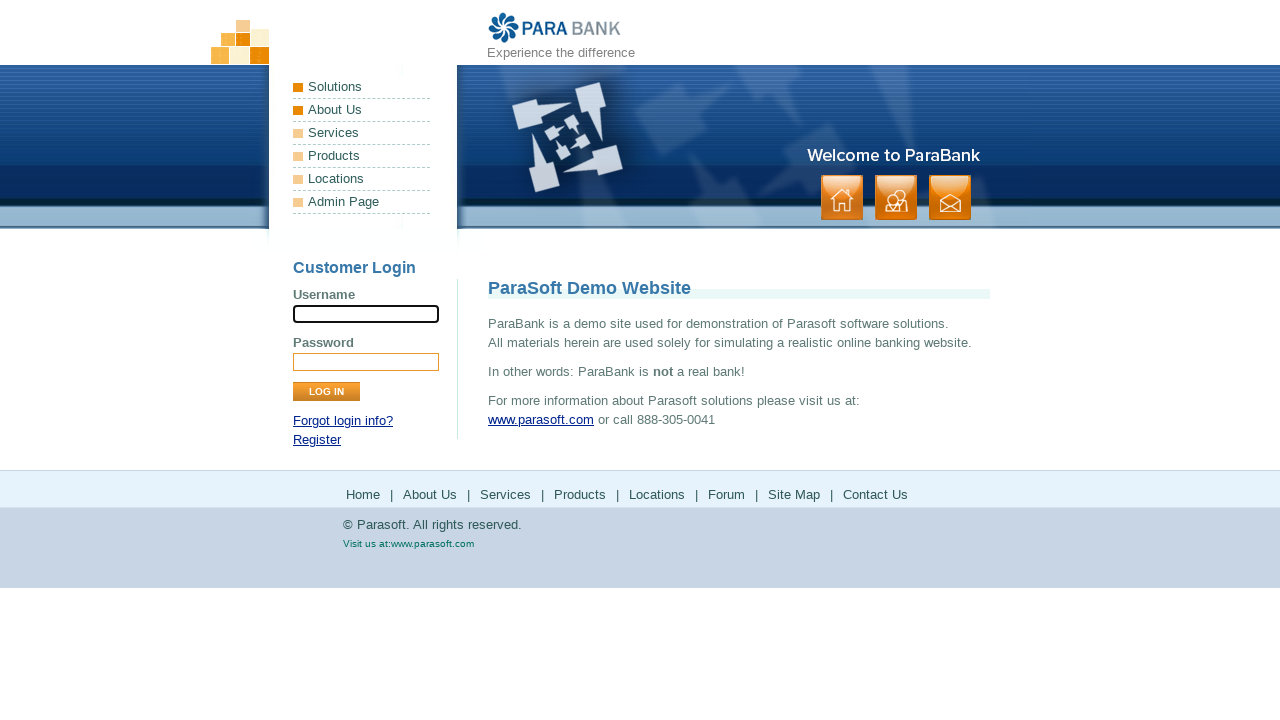

Verified page title displays 'ParaSoft Demo Website' correctly
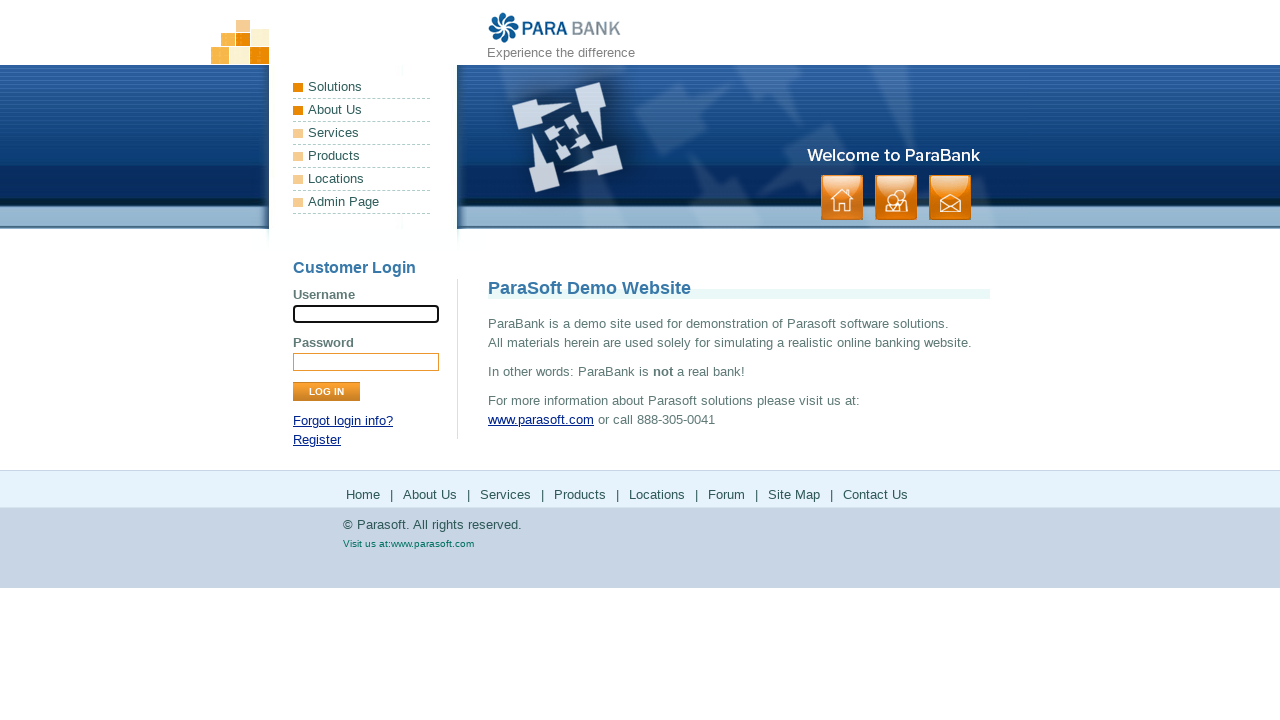

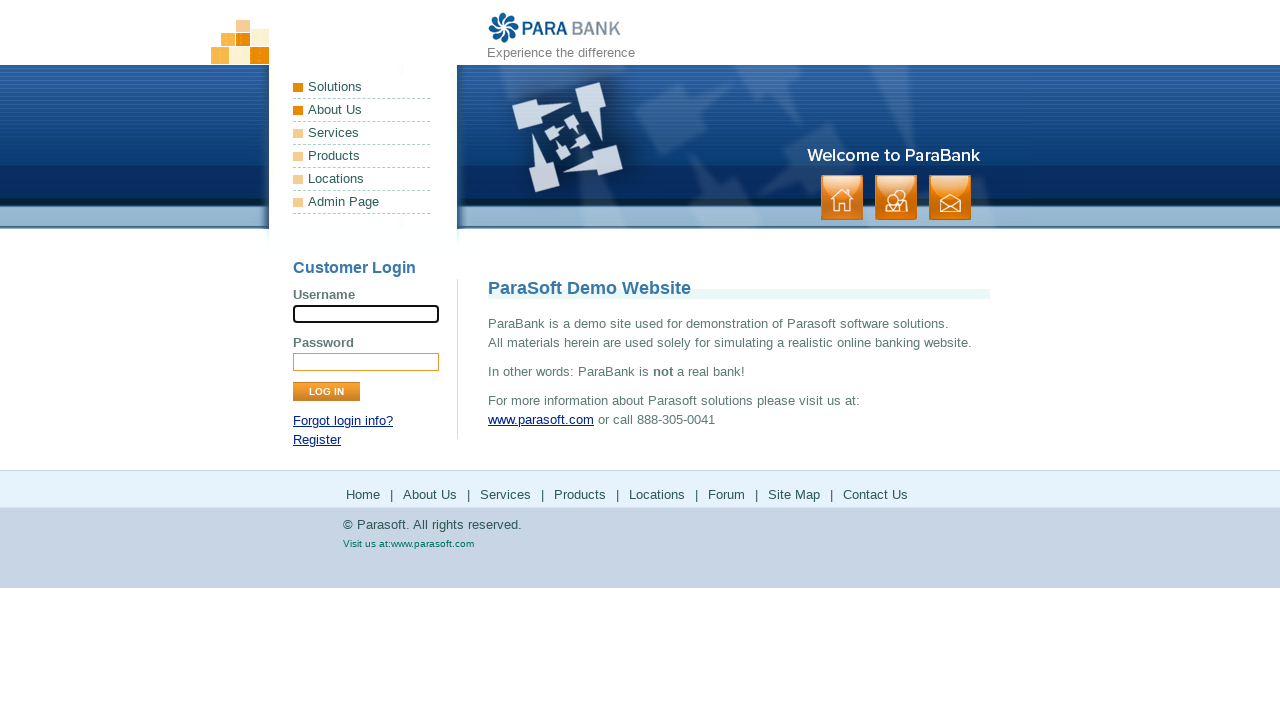